Navigates to Indeed India job portal homepage

Starting URL: https://www.indeed.co.in/

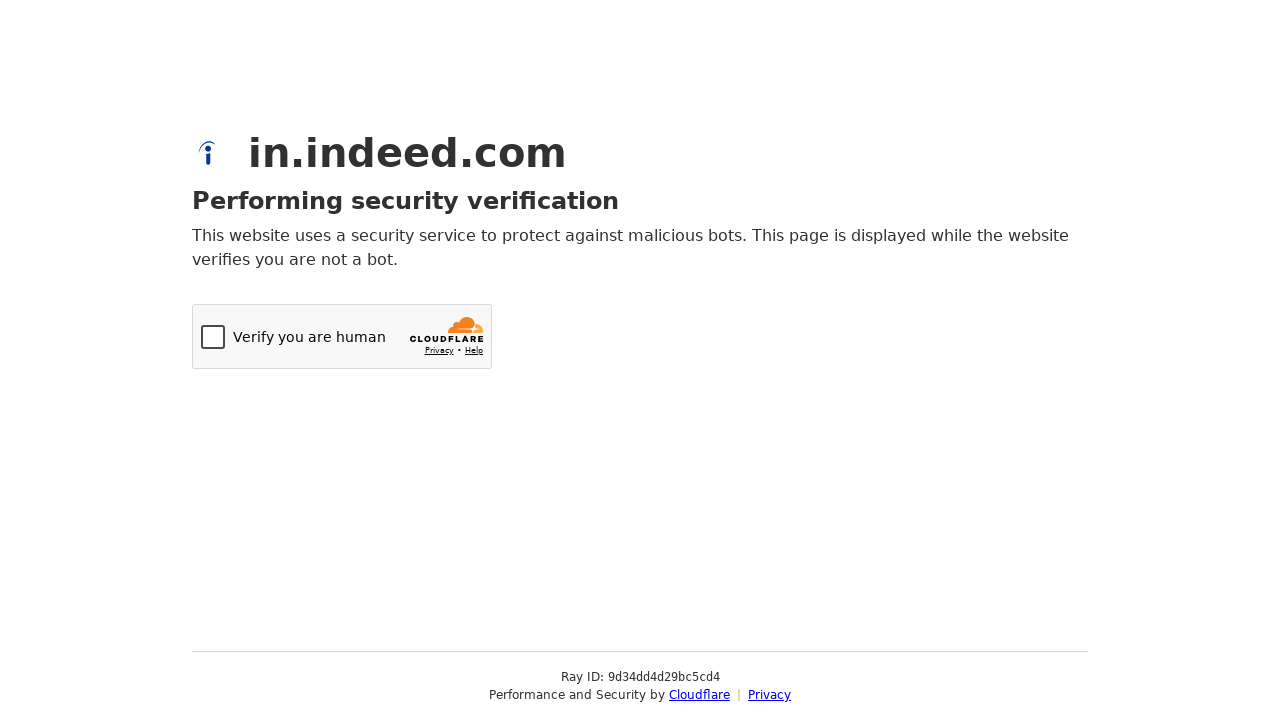

Navigated to Indeed India homepage at https://www.indeed.co.in/
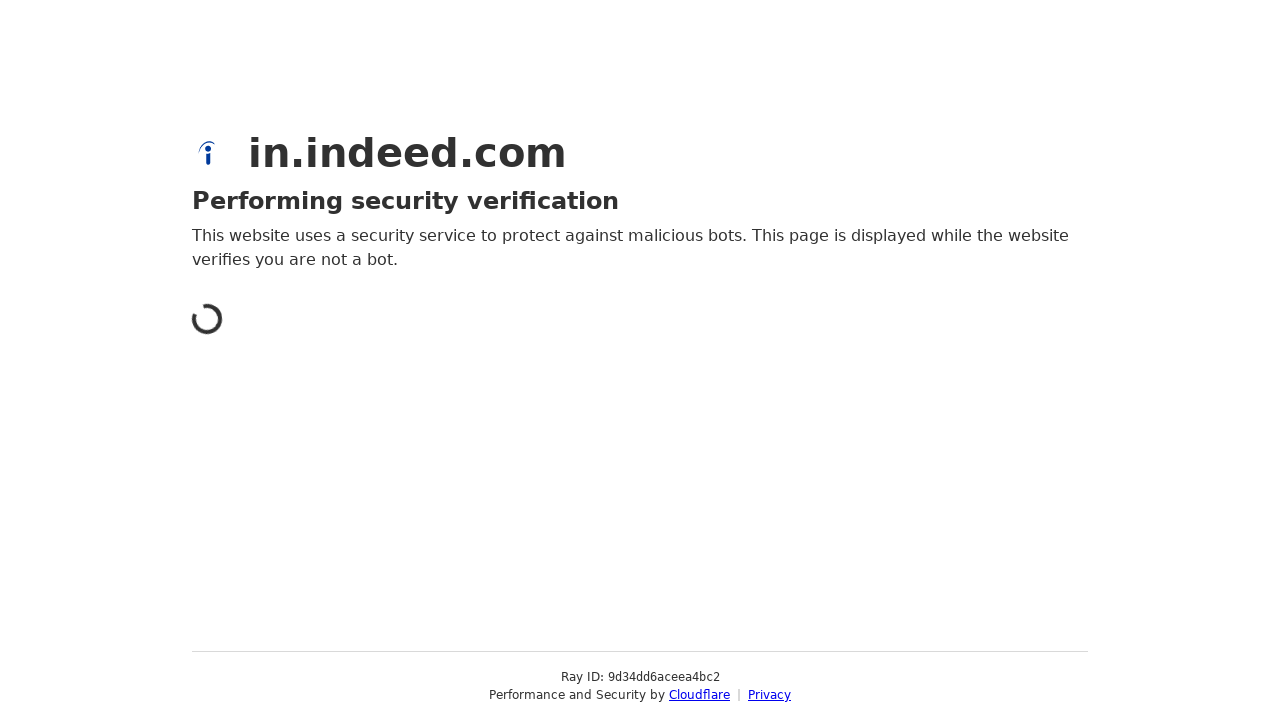

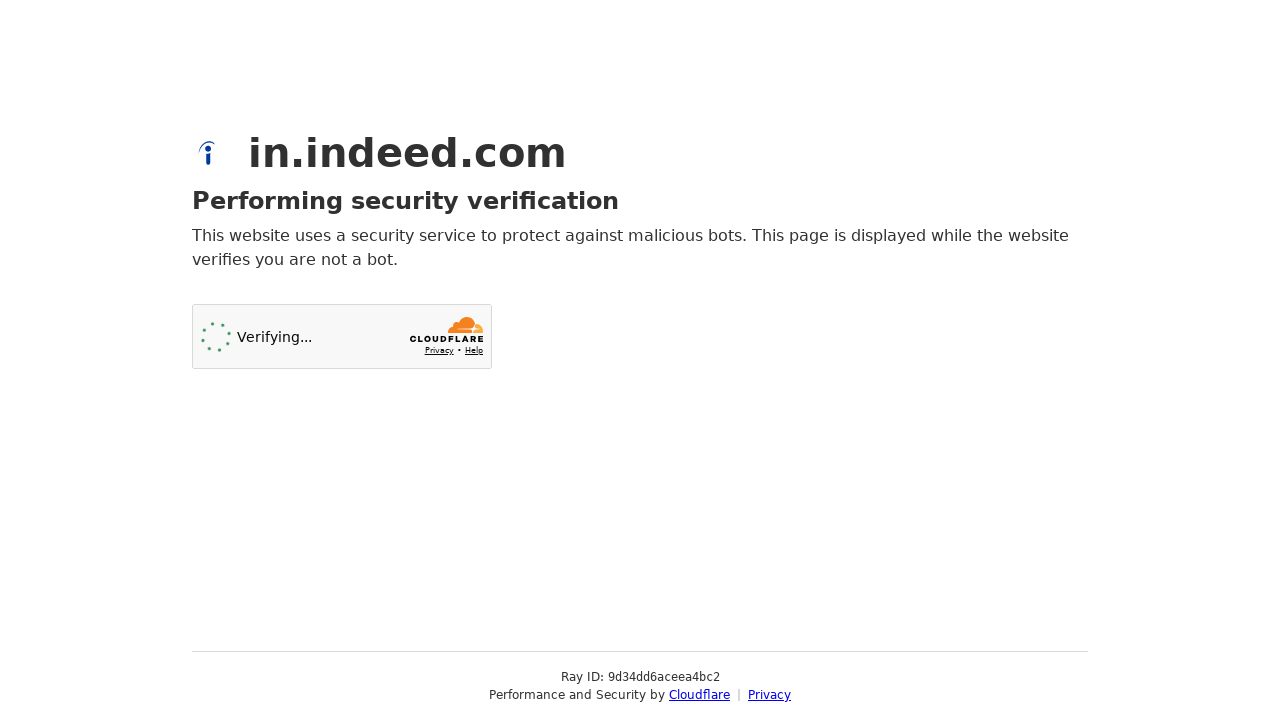